Navigates to a page with a challenging DOM structure and interacts with canvas and table elements to verify they are present

Starting URL: https://the-internet.herokuapp.com/challenging_dom

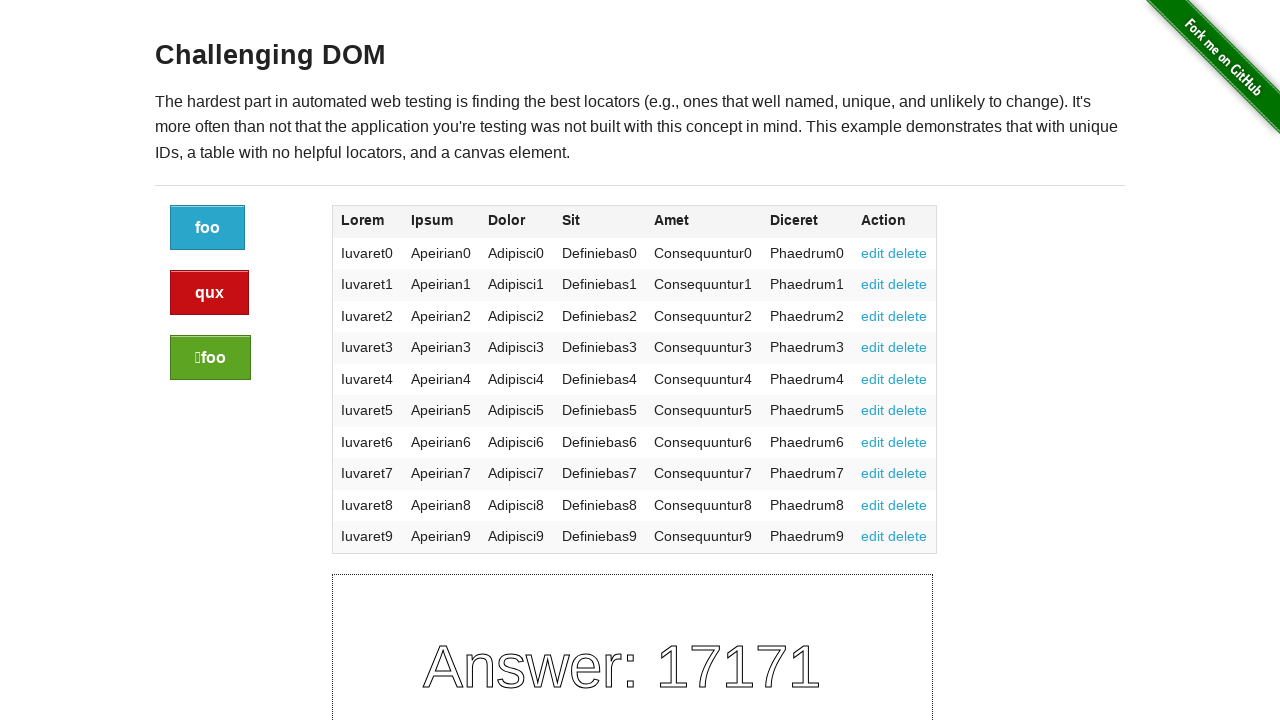

Navigated to challenging DOM page
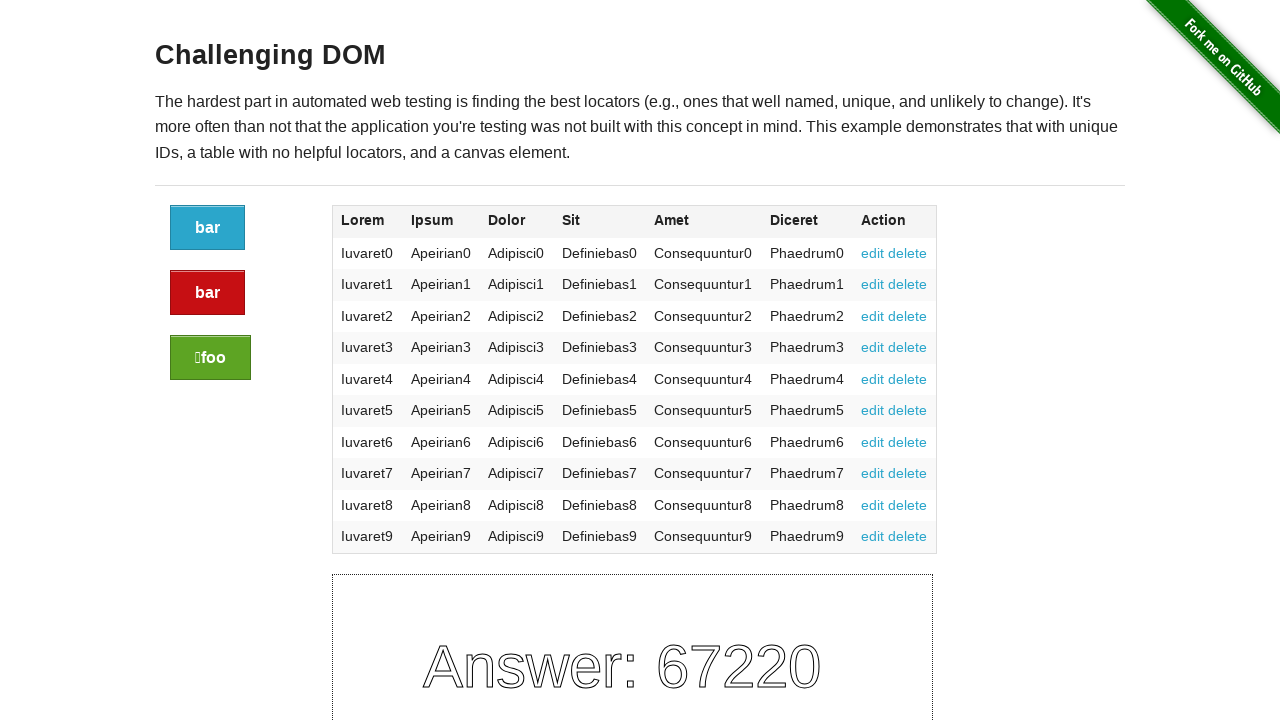

Canvas element appeared on the page
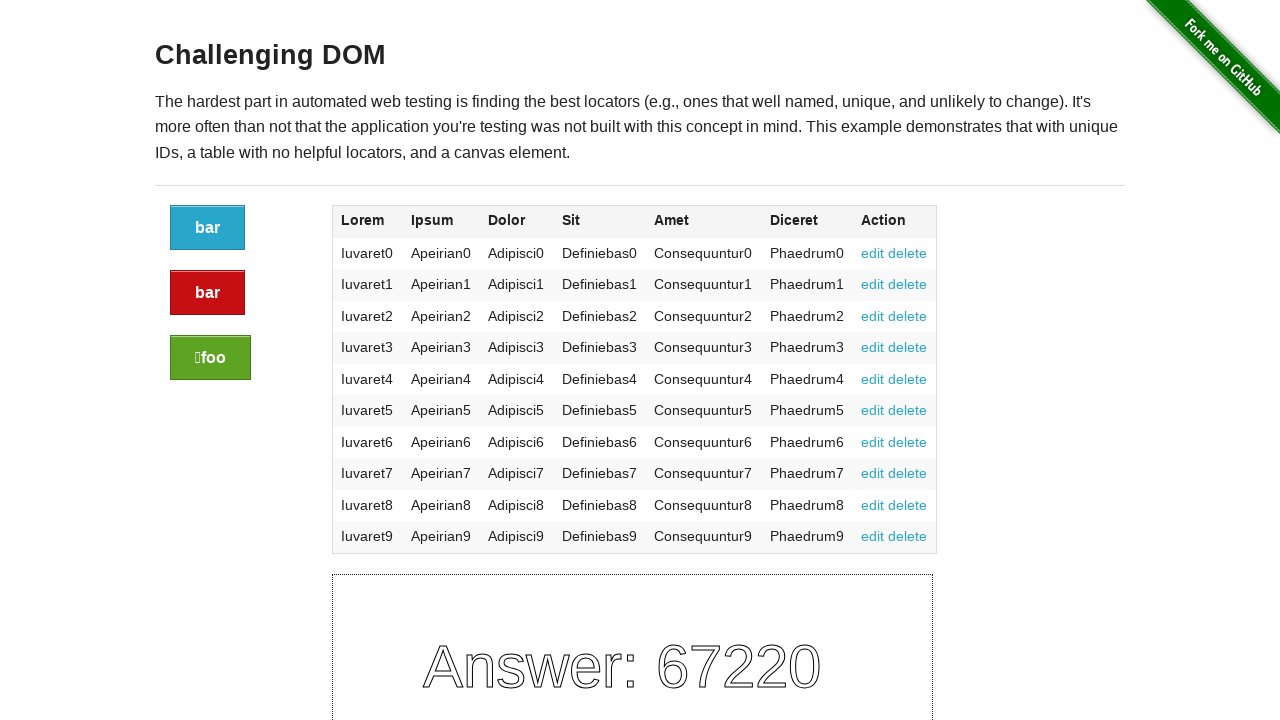

Table column element appeared on the page
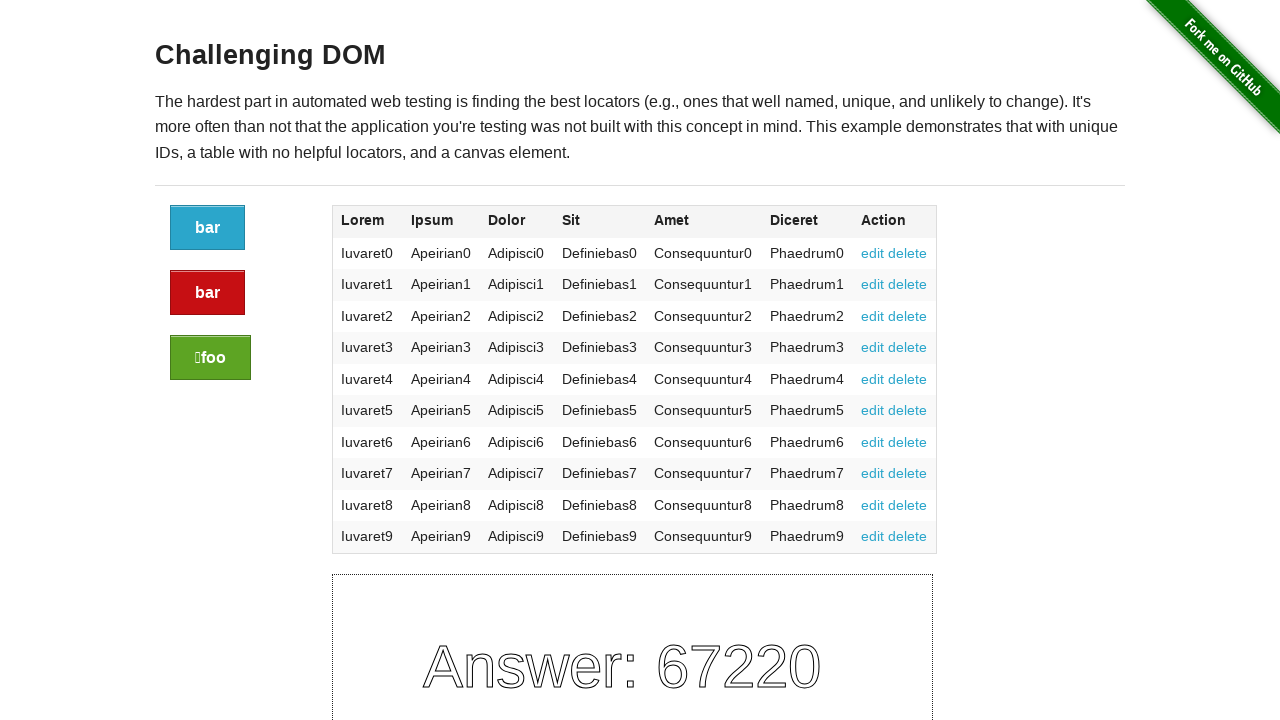

Verified canvas element is visible
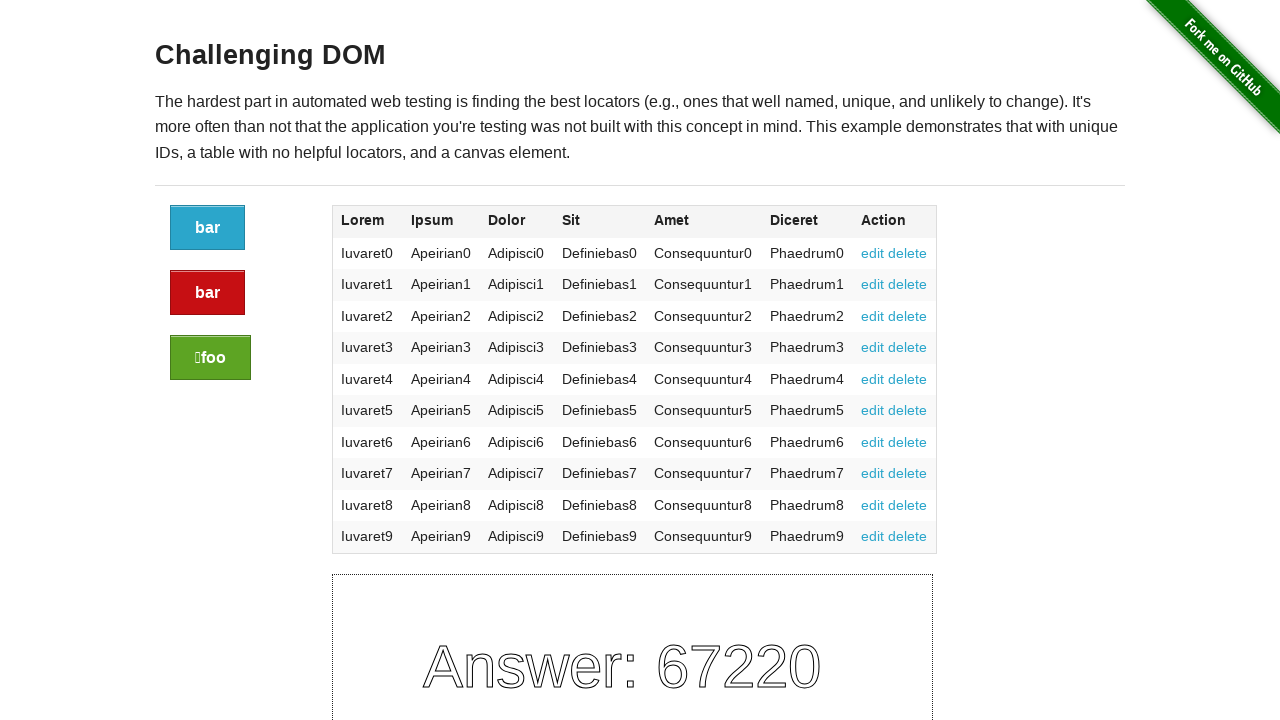

Verified table column element is visible
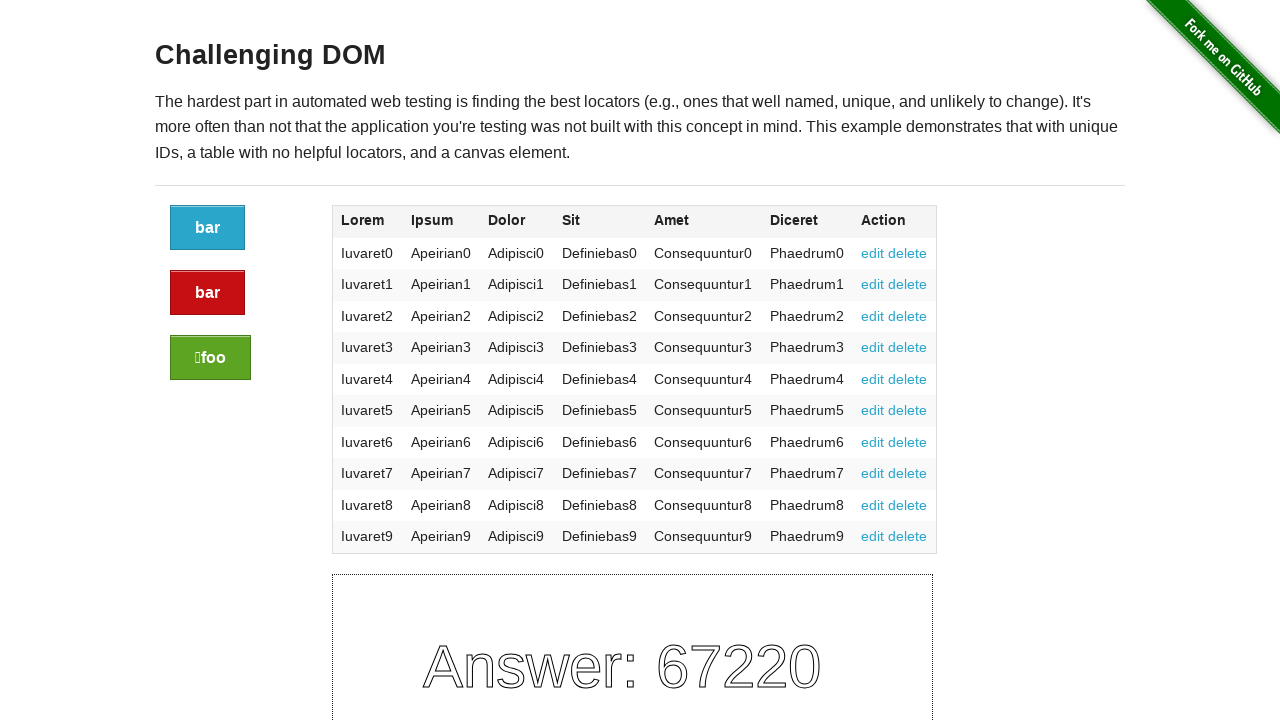

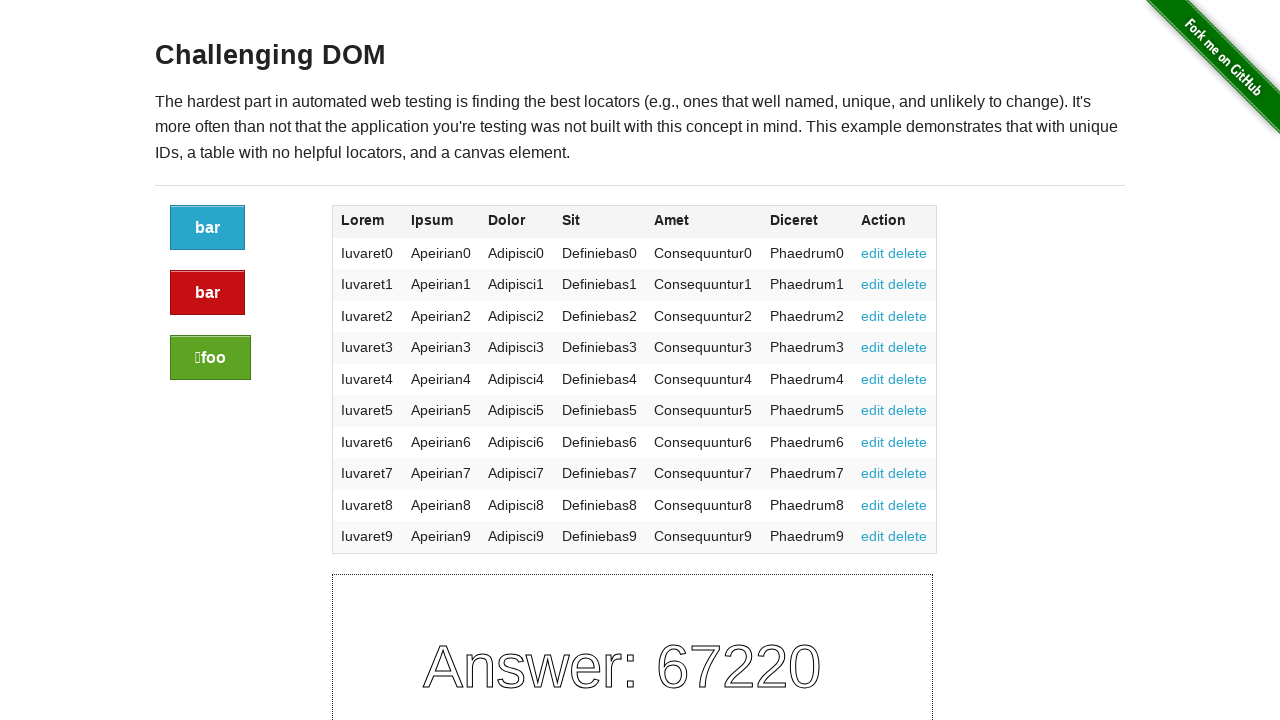